Tests basic navigation by loading the GitLab homepage and reloading the page

Starting URL: https://gitlab.com/

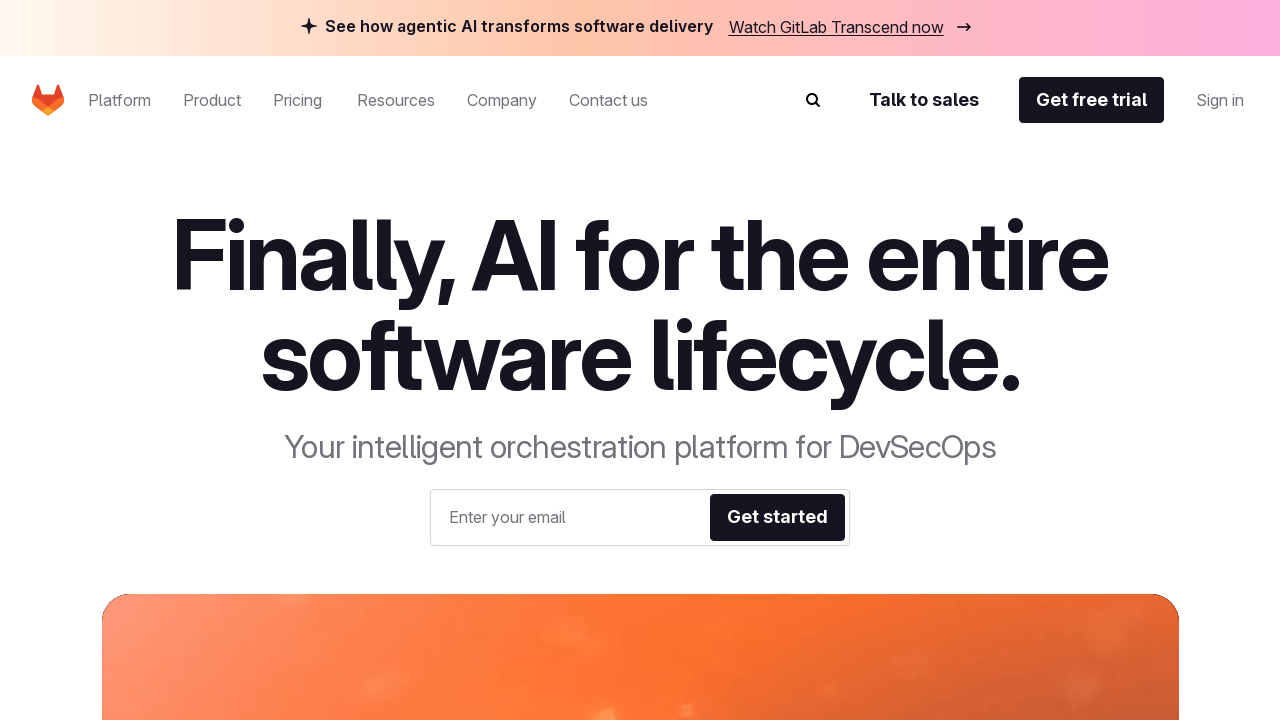

Loaded GitLab homepage at https://gitlab.com/
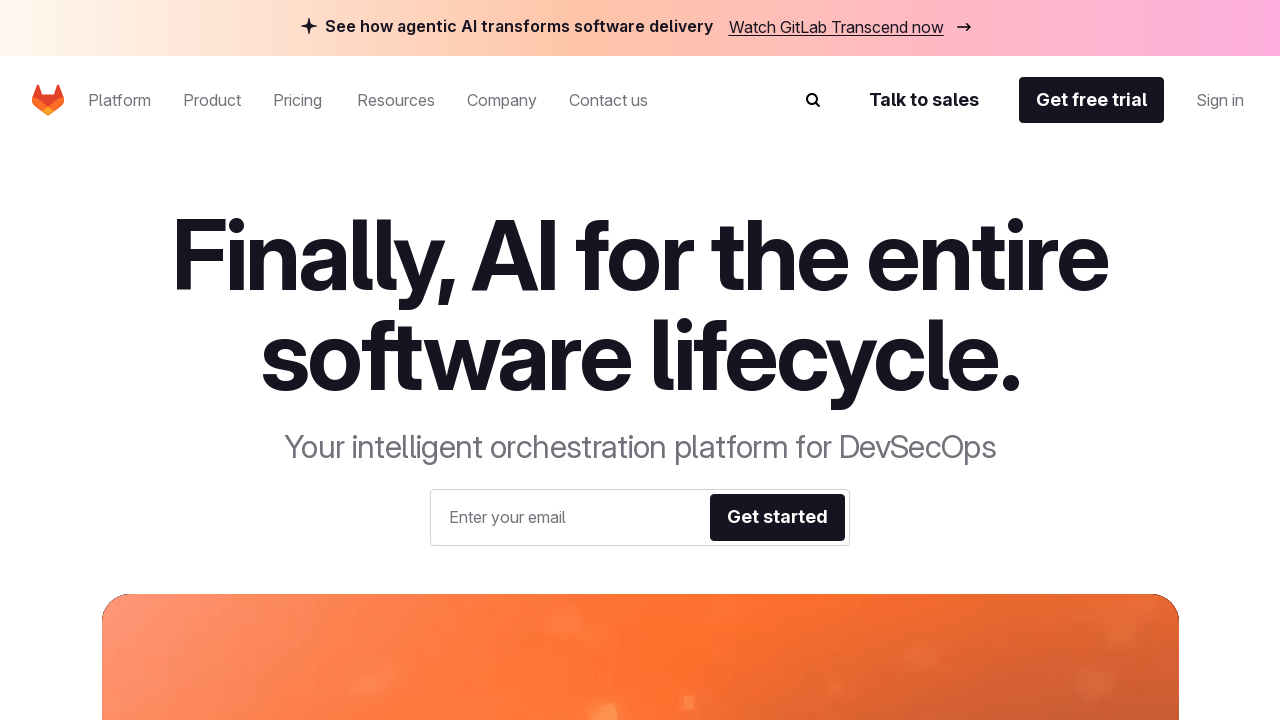

Reloaded the GitLab homepage
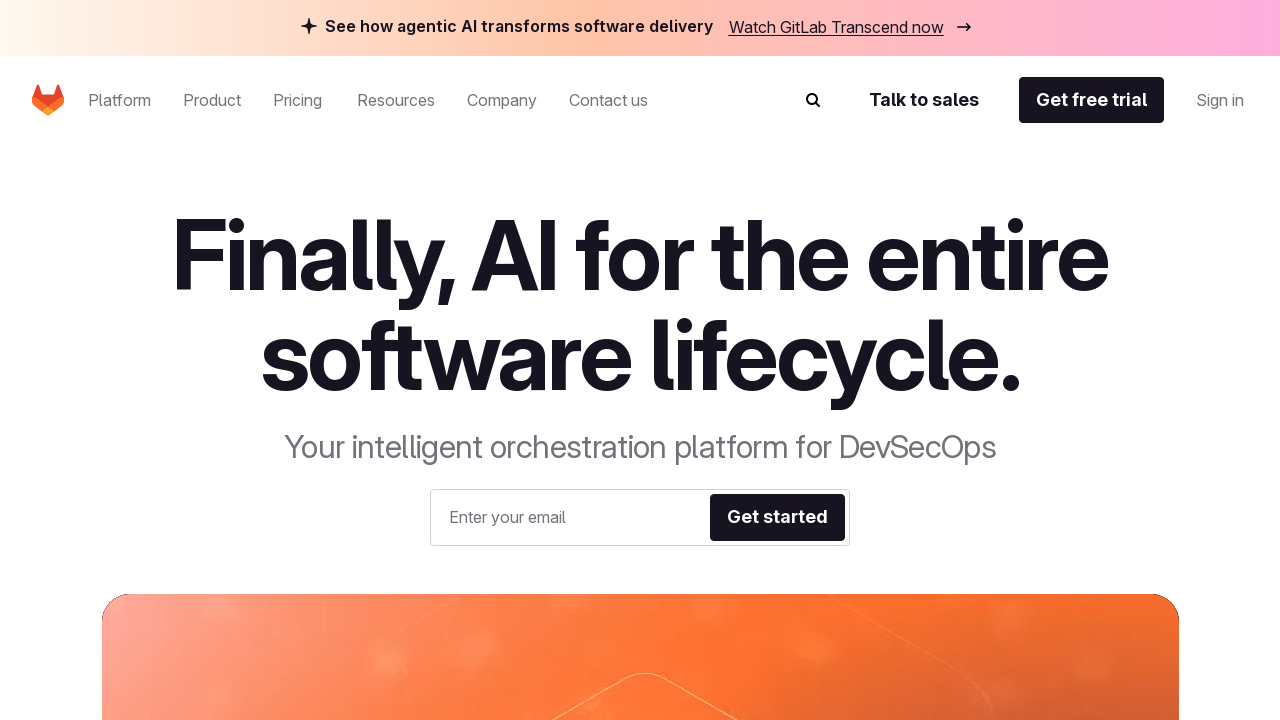

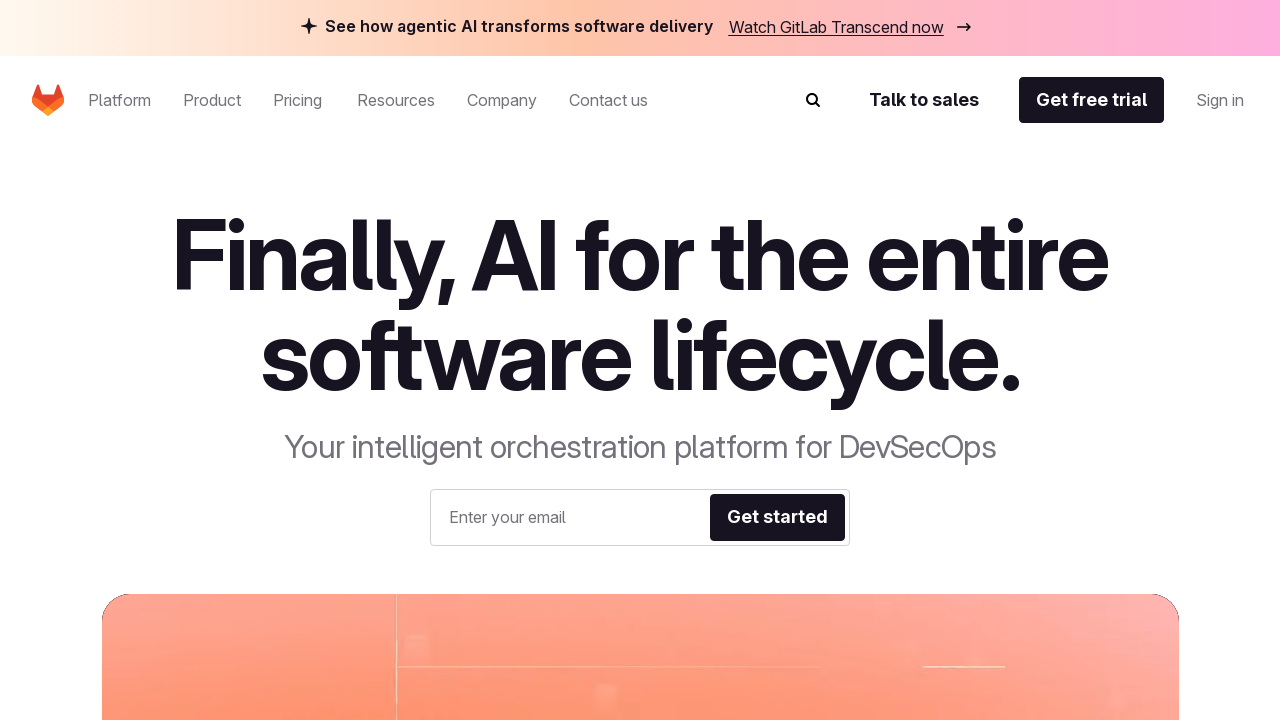